Tests selecting an option from a static dropdown menu on a registration form by selecting "C++" from the Skills dropdown

Starting URL: https://demo.automationtesting.in/Register.html

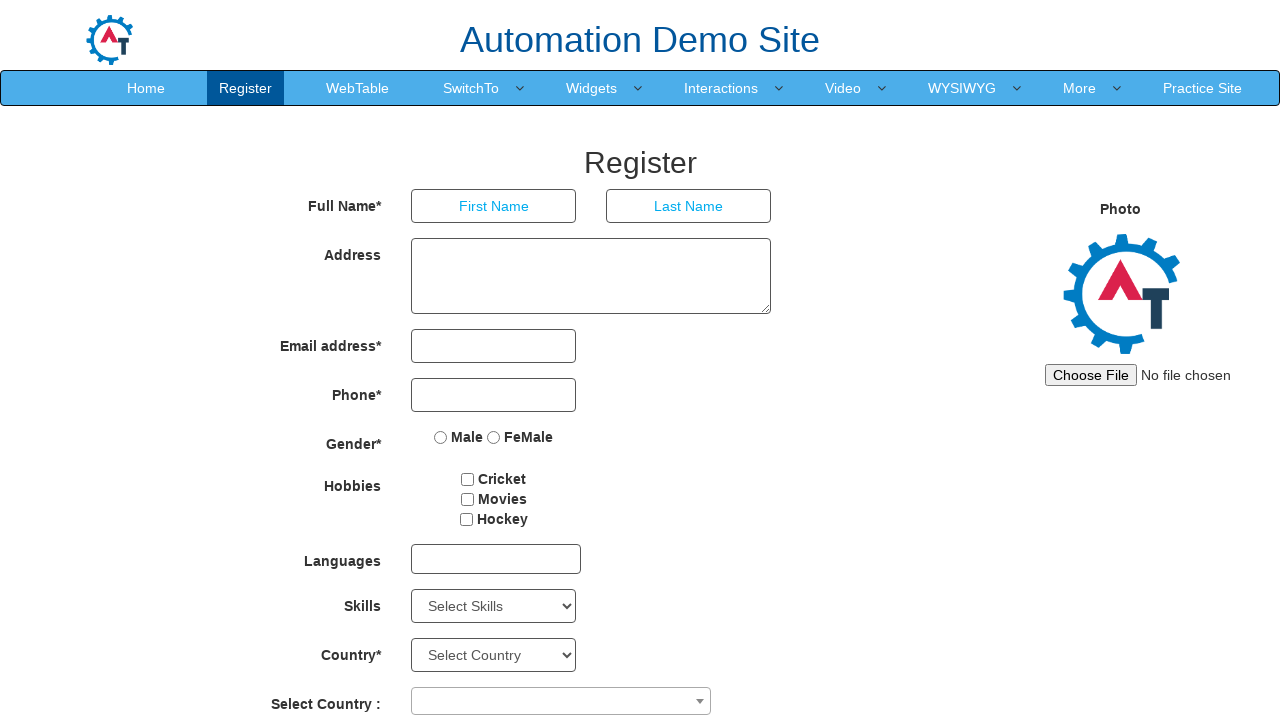

Navigated to registration form at https://demo.automationtesting.in/Register.html
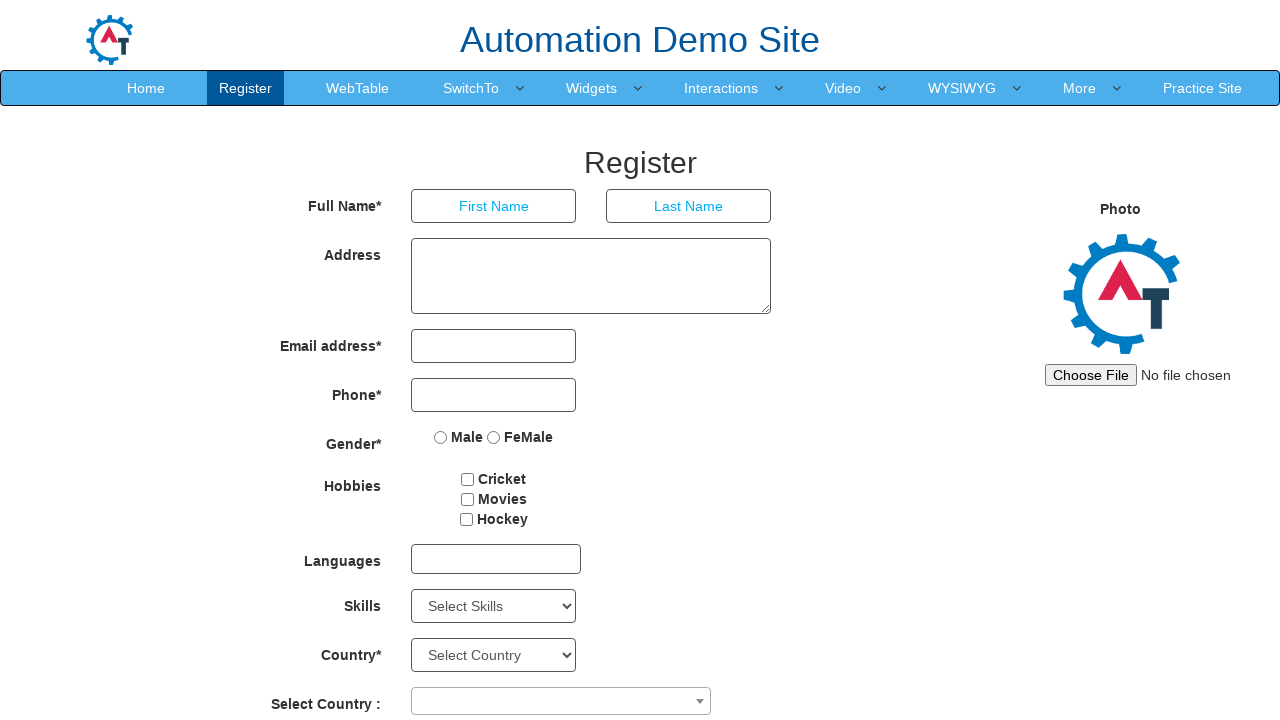

Selected 'C++' from the Skills dropdown menu on select#Skills
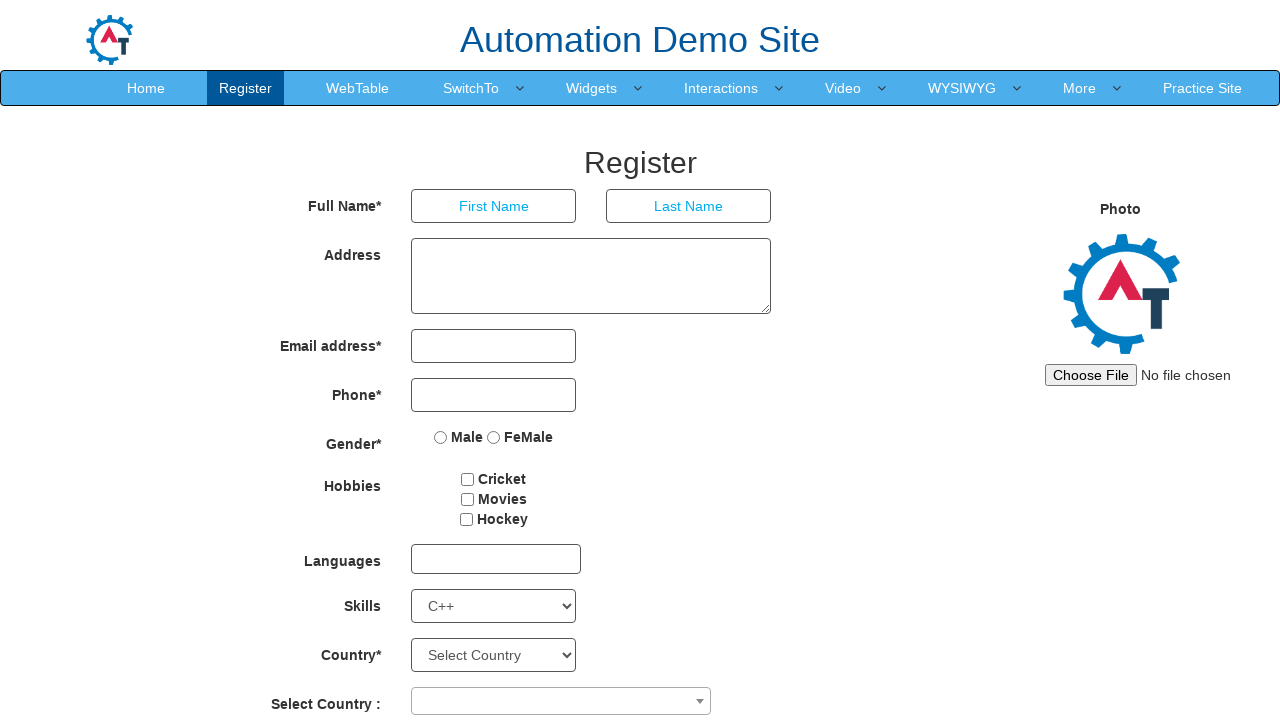

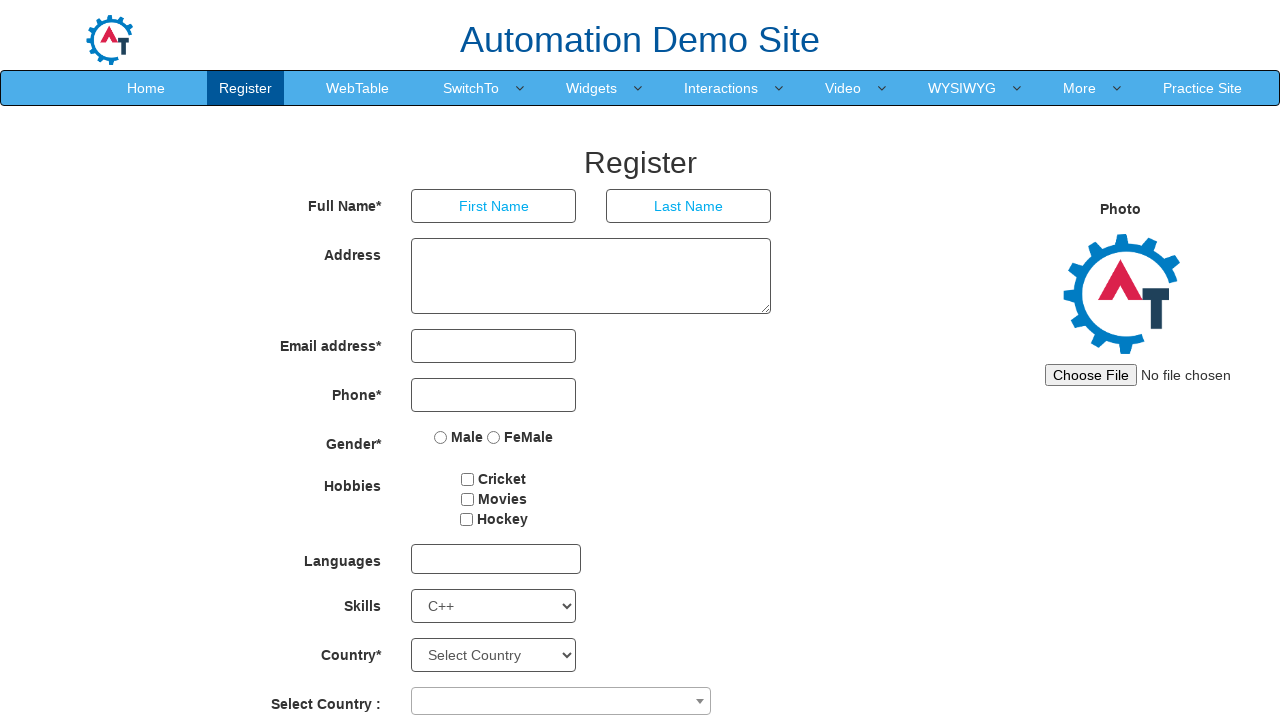